Tests element state inspection on a practice form by checking if various form elements are disabled, enabled, editable, checked, visible, or hidden.

Starting URL: https://demoqa.com/automation-practice-form

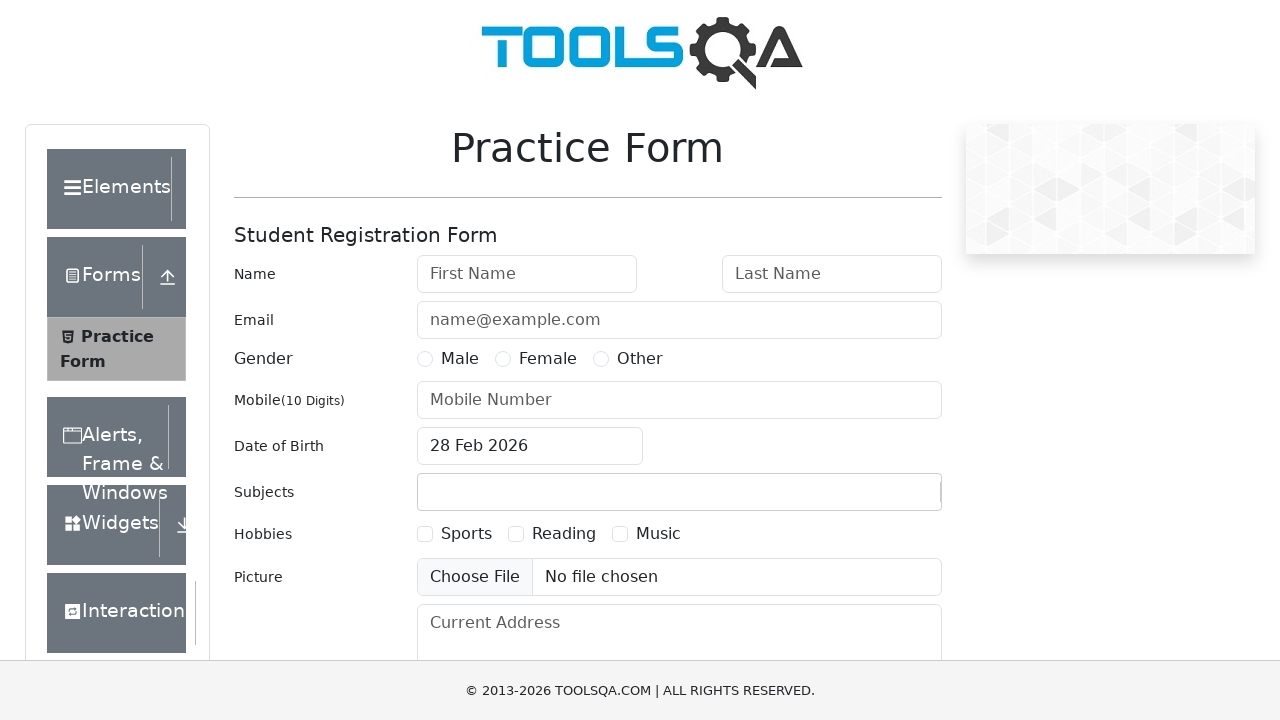

Located firstName input element
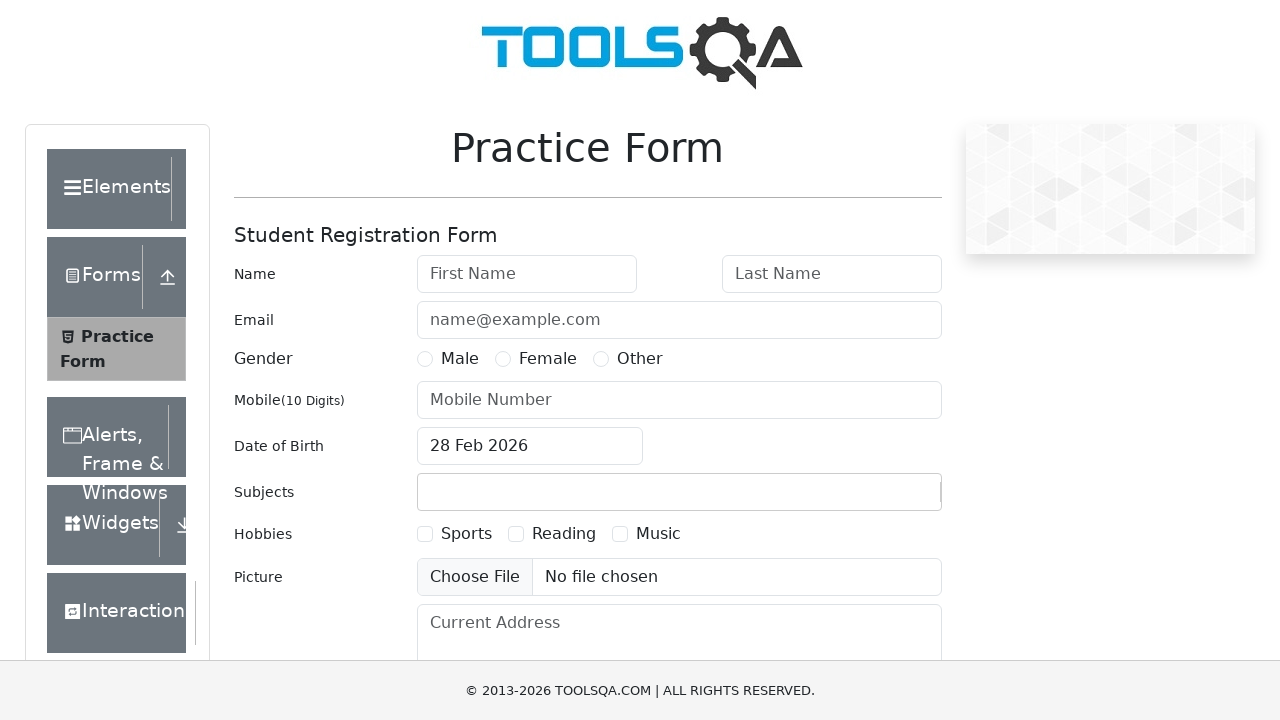

Located sports checkbox element
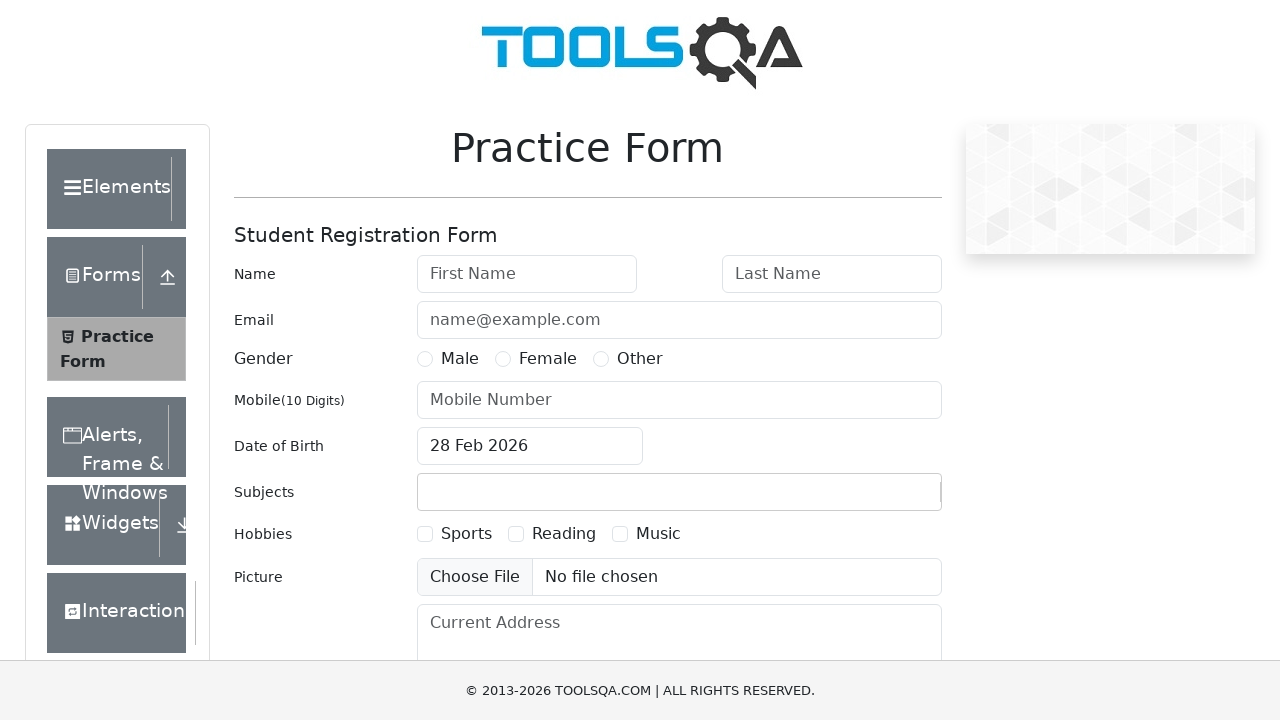

Located submit button element
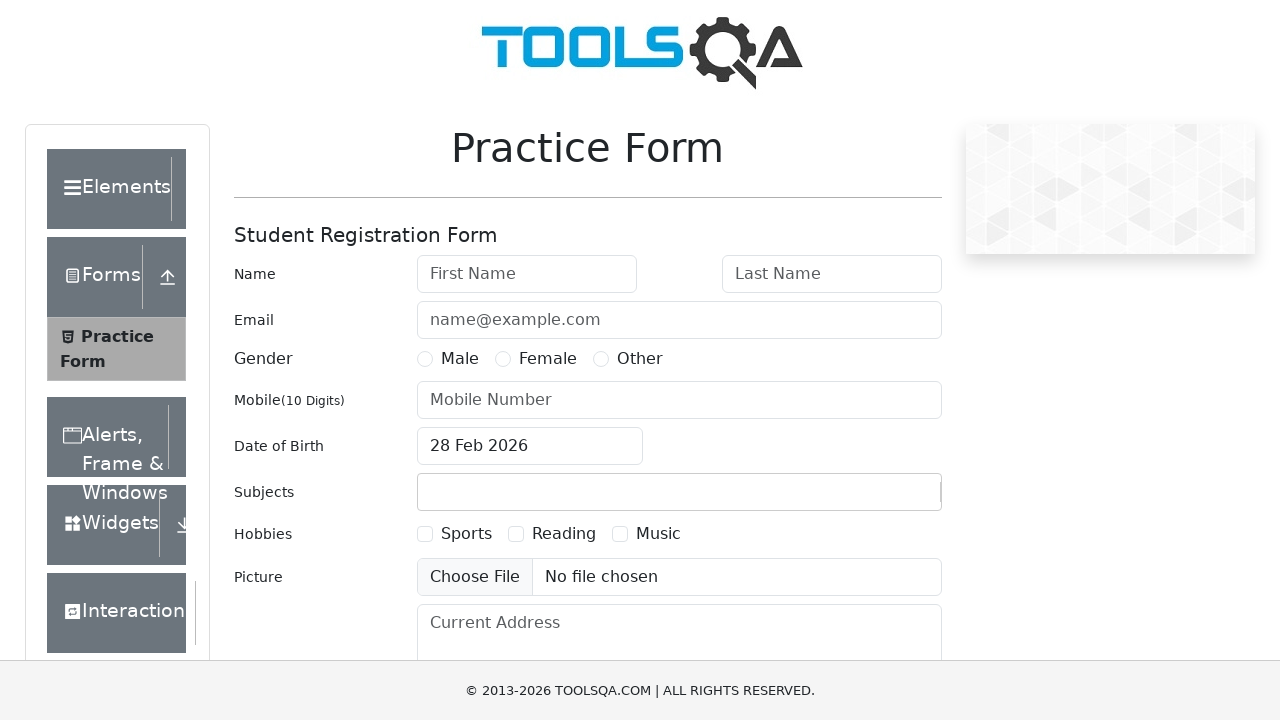

Checked if firstName input is disabled
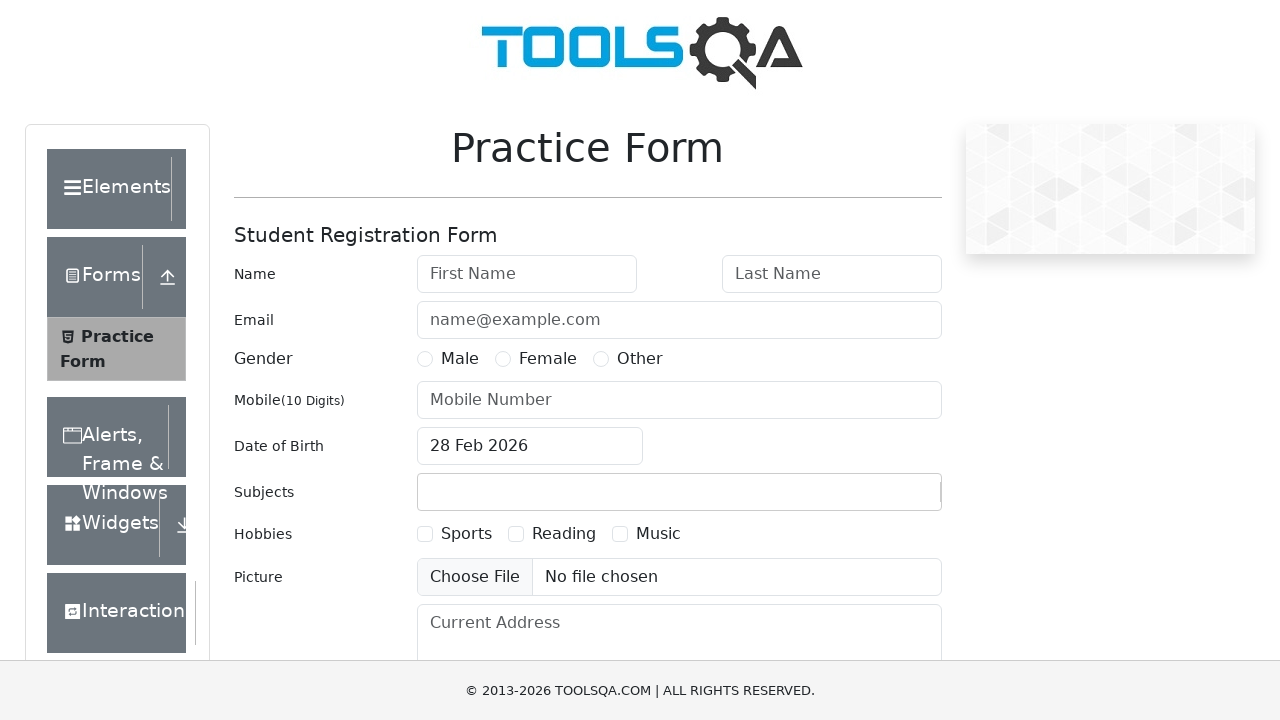

Checked if firstName input is enabled
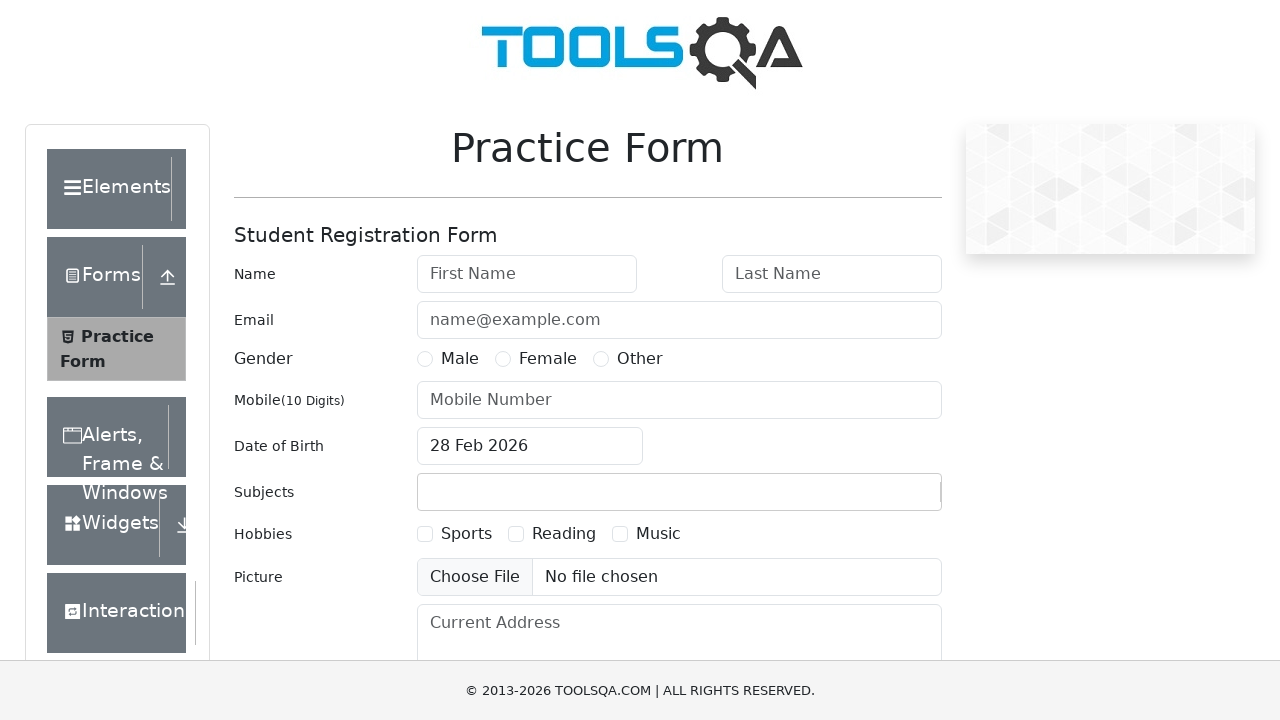

Checked if firstName input is editable
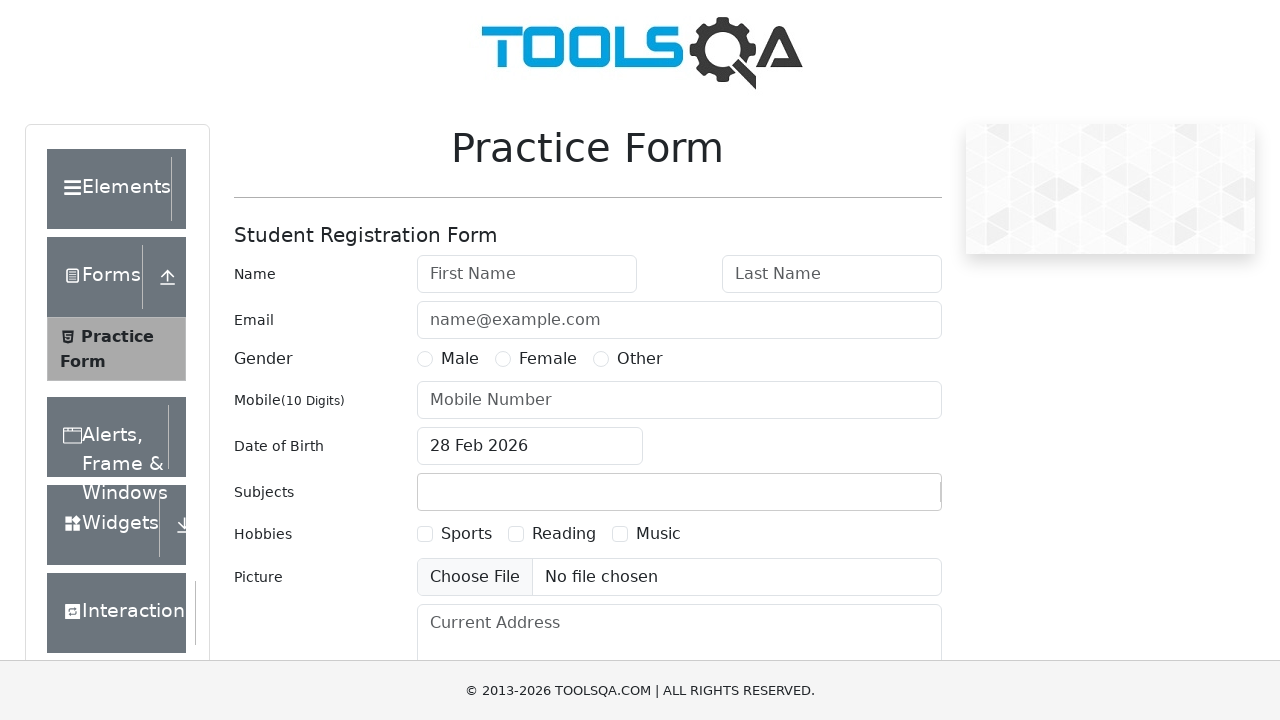

Checked if sports checkbox is checked
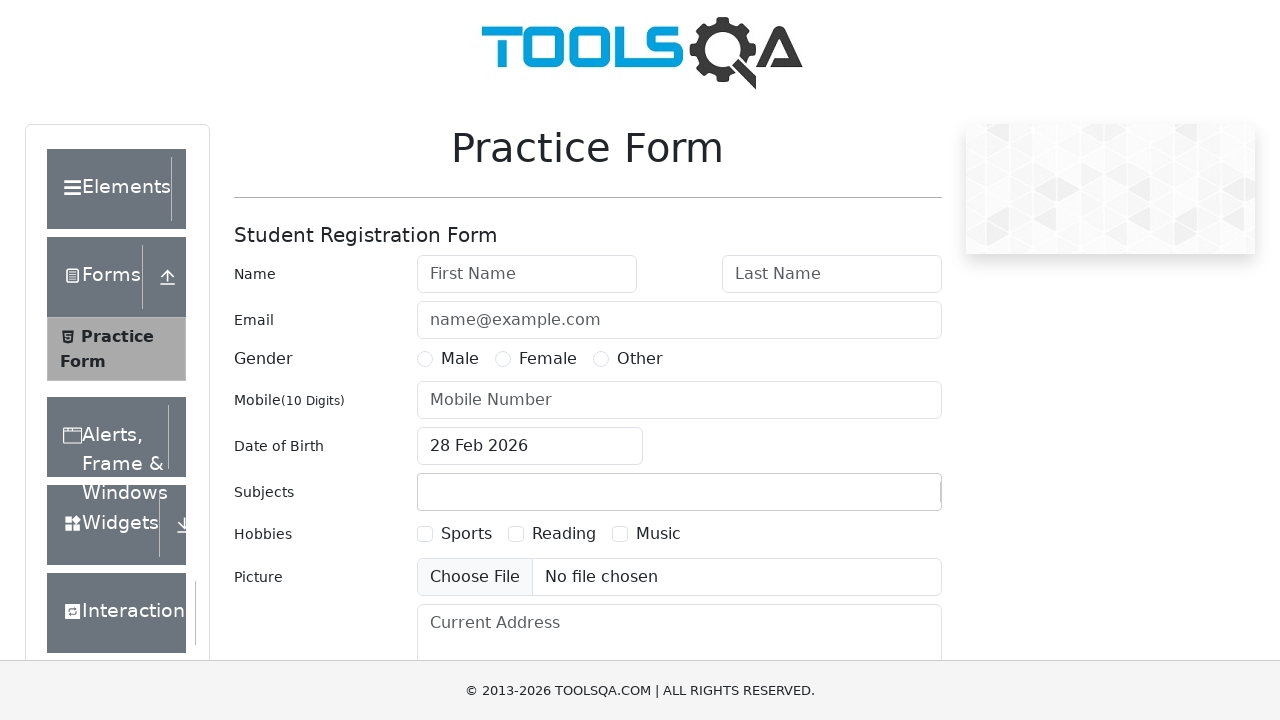

Checked if sports checkbox is visible
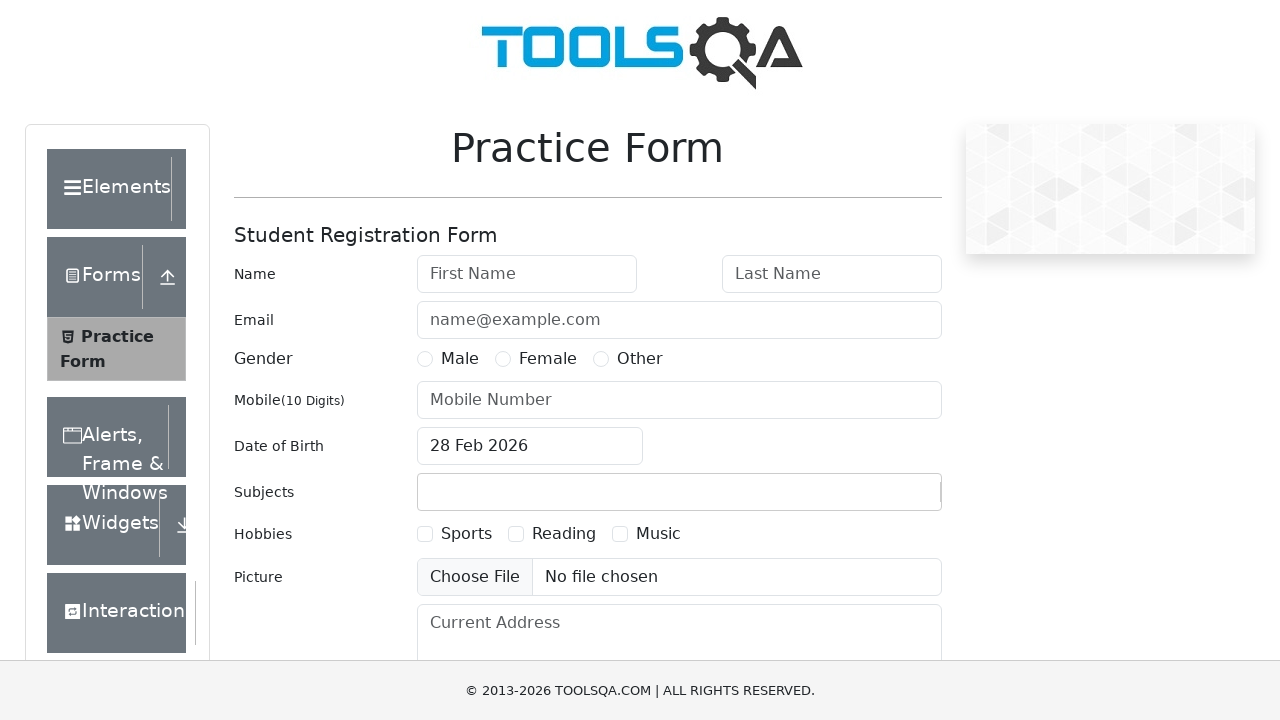

Checked if submit button is hidden
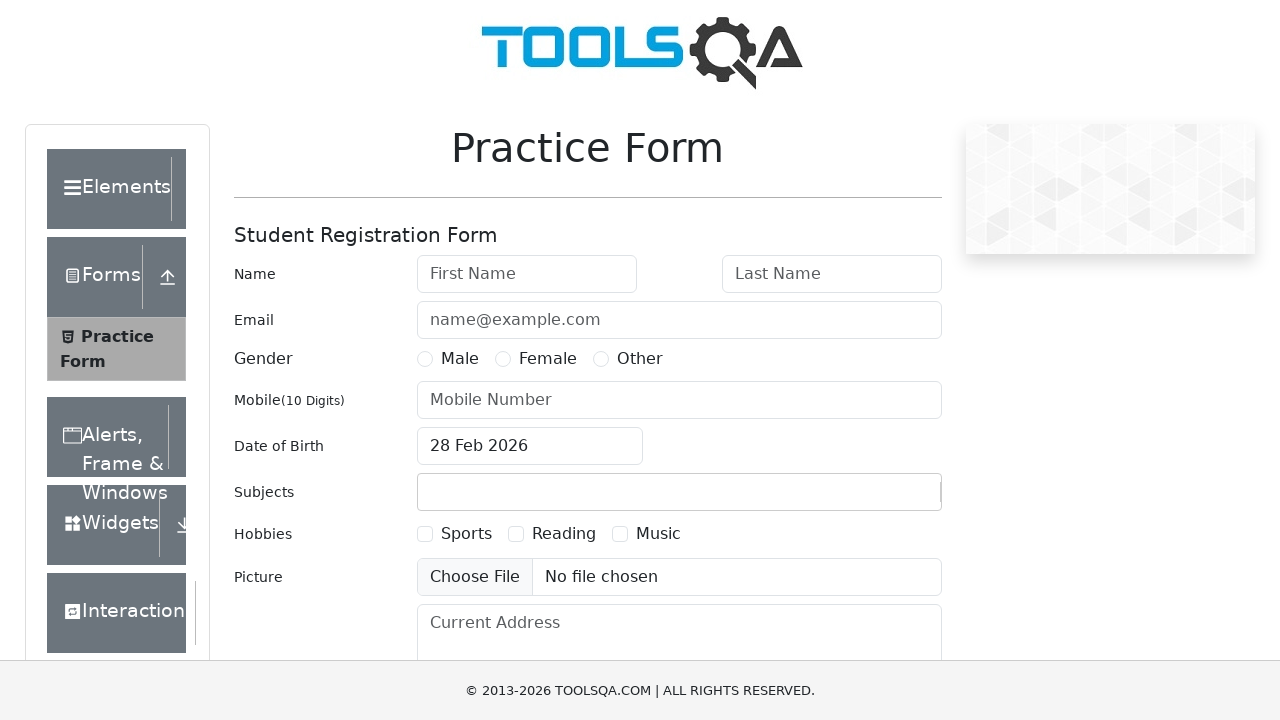

Checked if submit button is visible
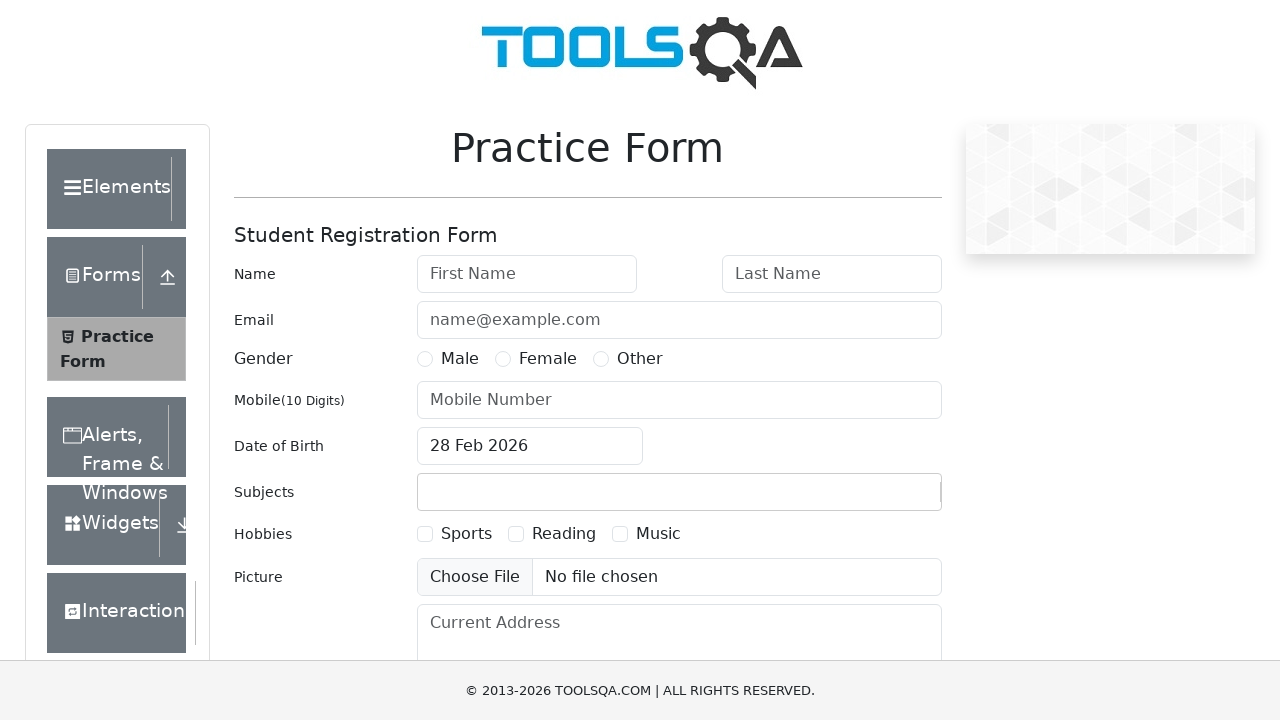

Waited for firstName input to be loaded on the form
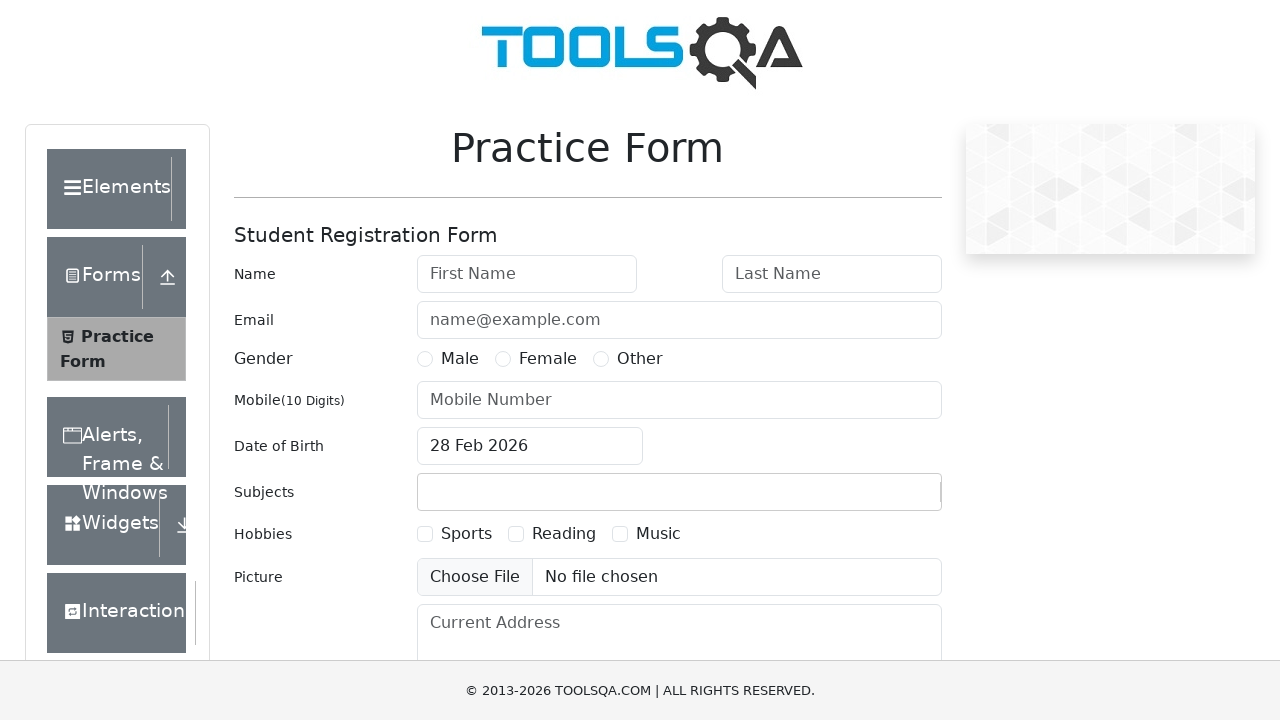

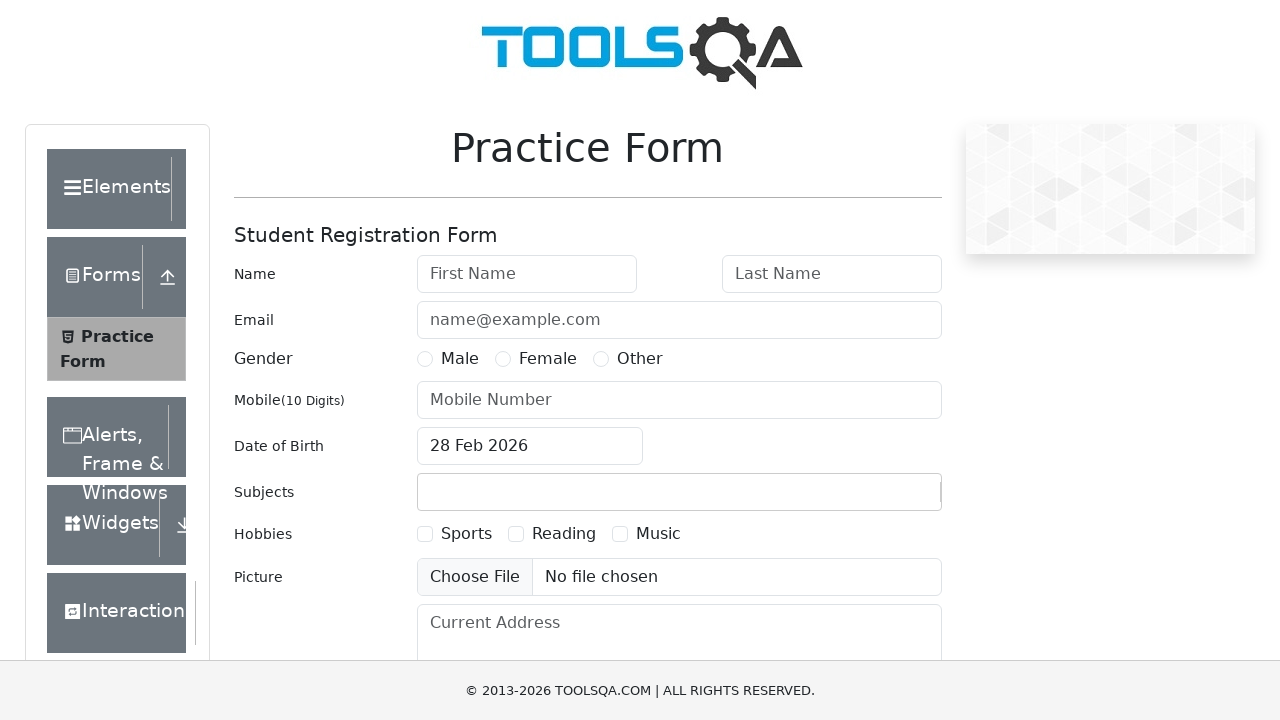